Tests user registration flow by clicking register button and filling out the registration form with first name, last name, email, phone, occupation, gender, and password fields

Starting URL: https://rahulshettyacademy.com/client

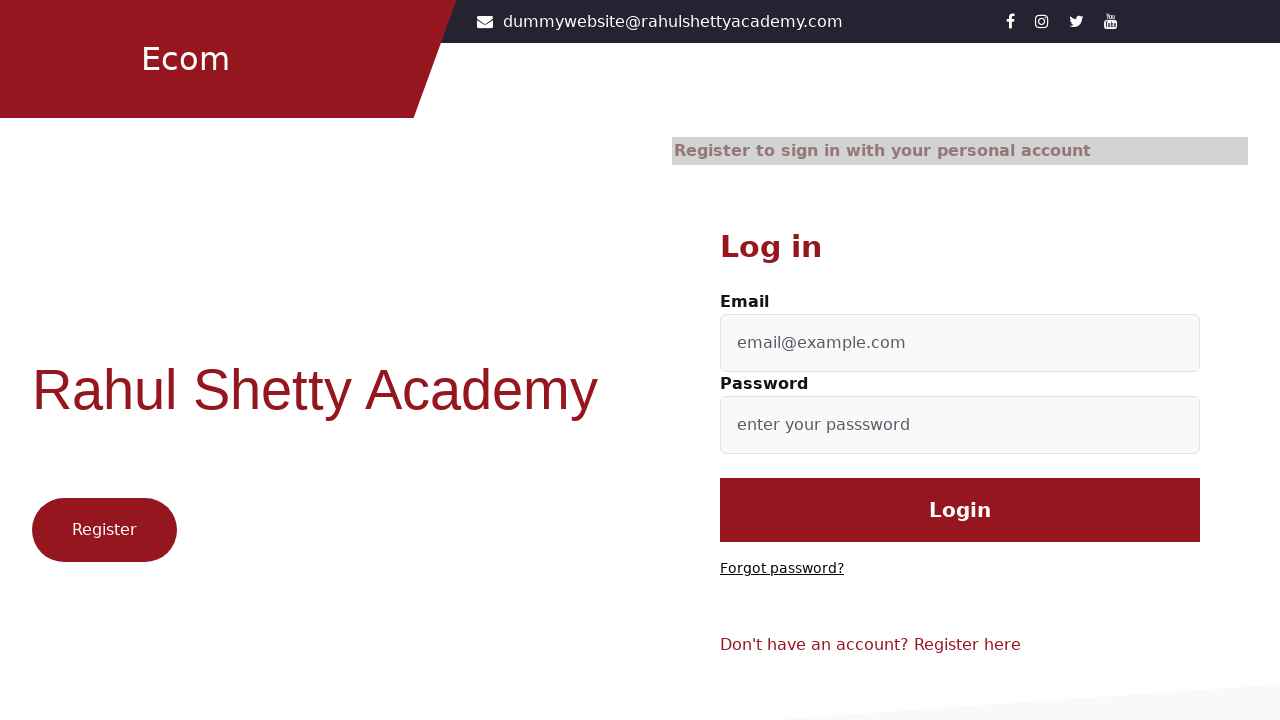

Clicked registration button at (968, 645) on .text-reset
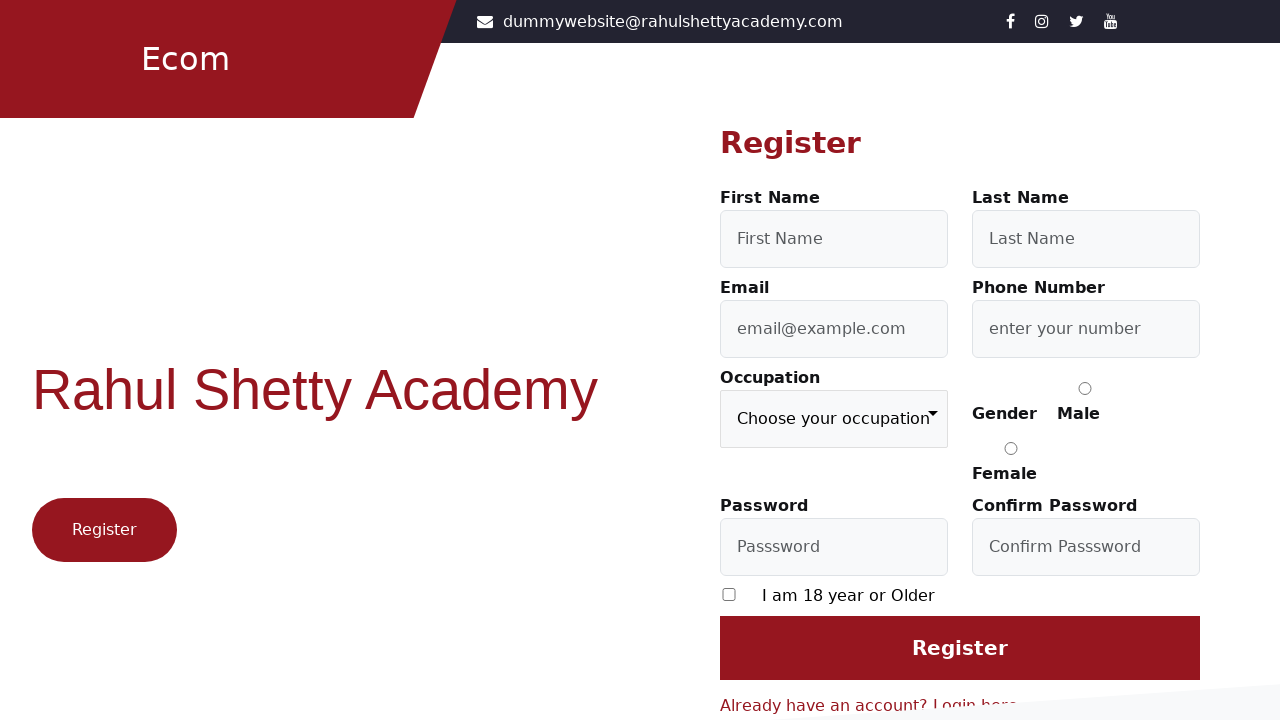

Filled first name field with 'Michael' on #firstName
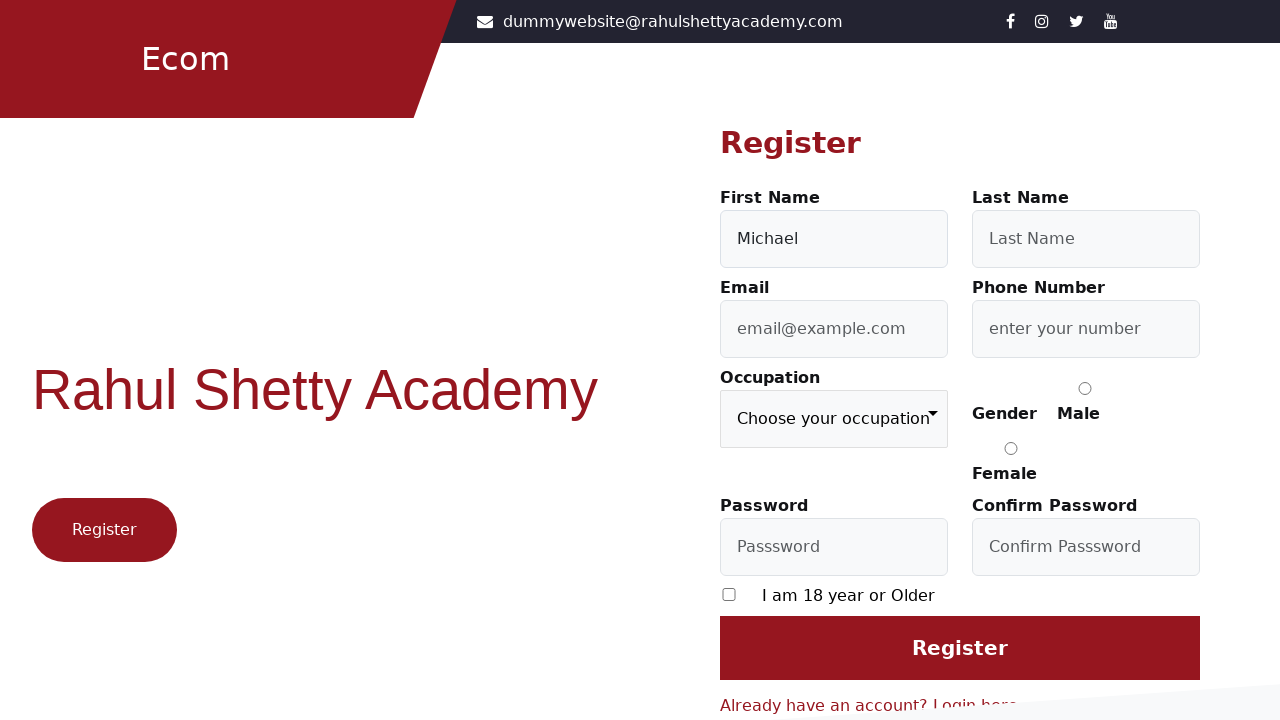

Filled last name field with 'Thompson' on #lastName
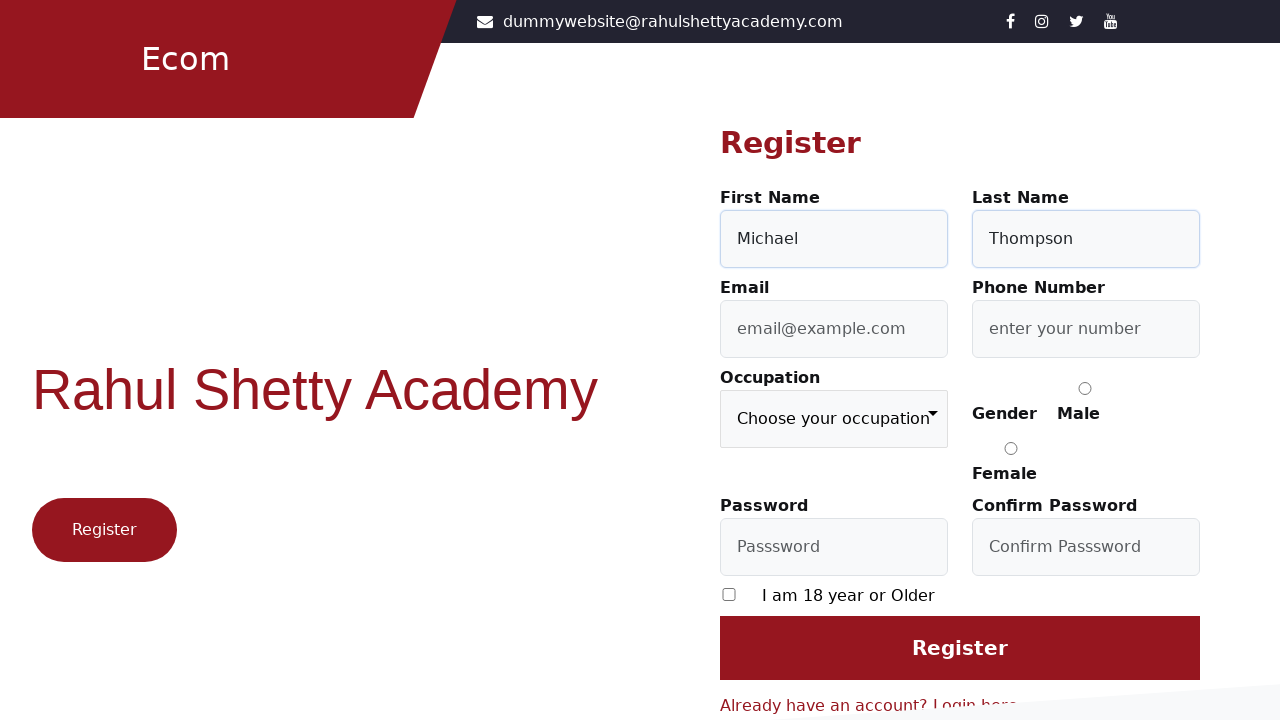

Filled email field with 'testuser9803@gmail.com' on #userEmail
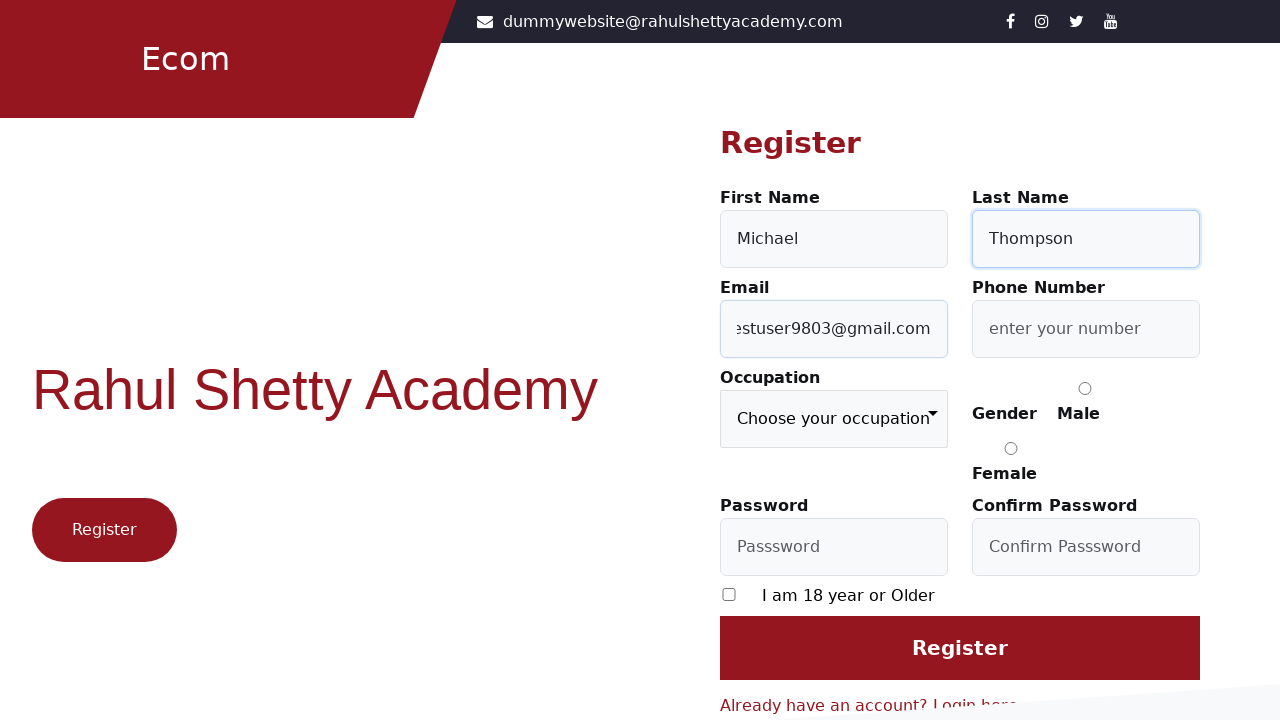

Filled mobile number field with '0192084656' on #userMobile
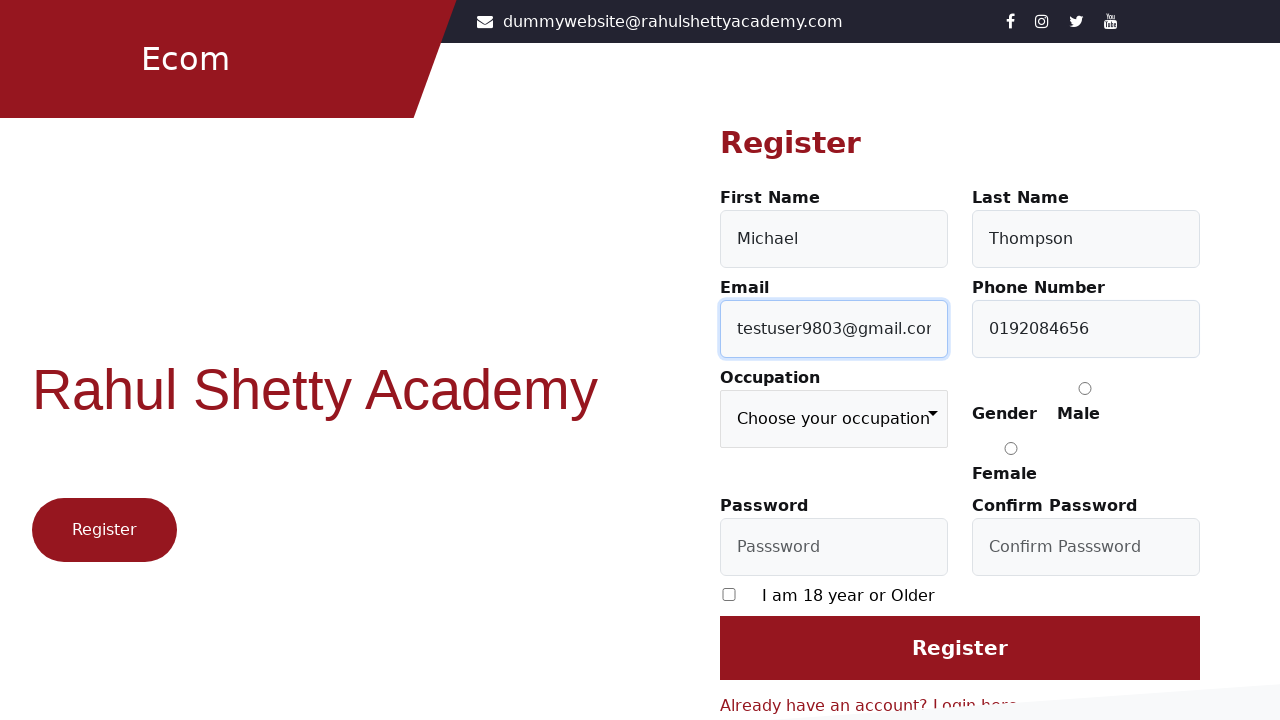

Opened occupation dropdown at (834, 419) on select.custom-select
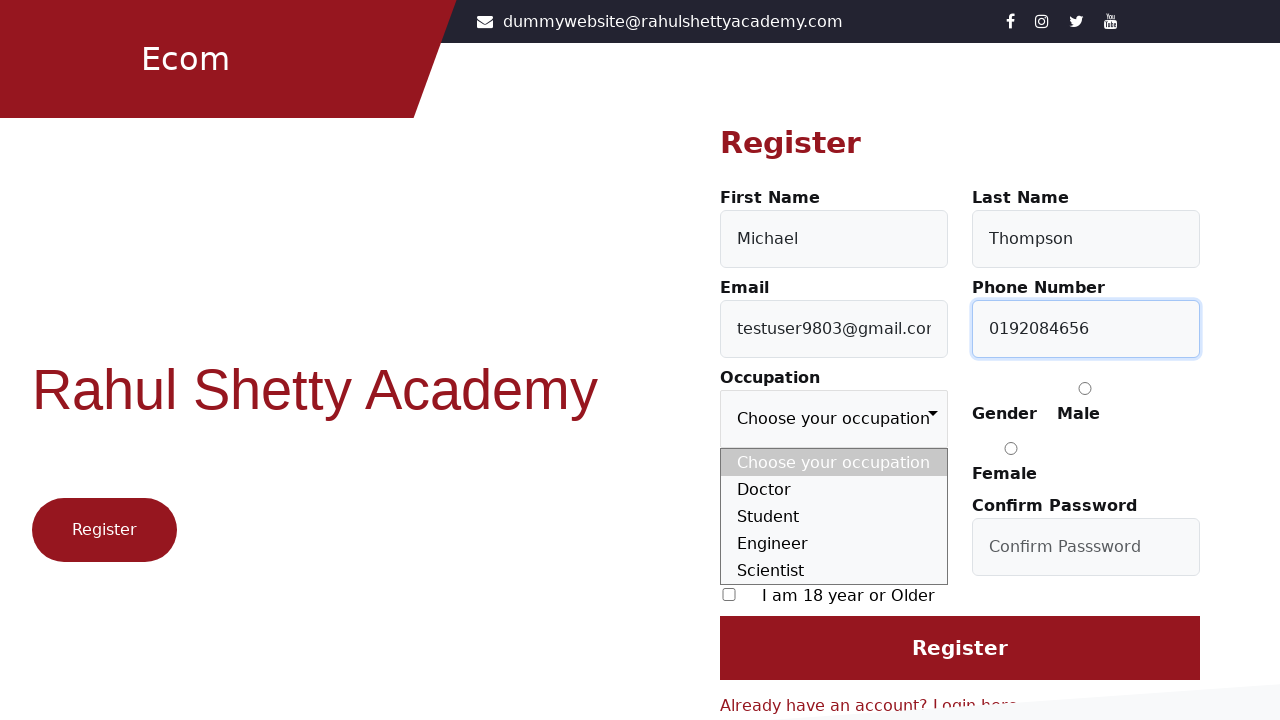

Selected 'Engineer' from occupation dropdown on select.custom-select
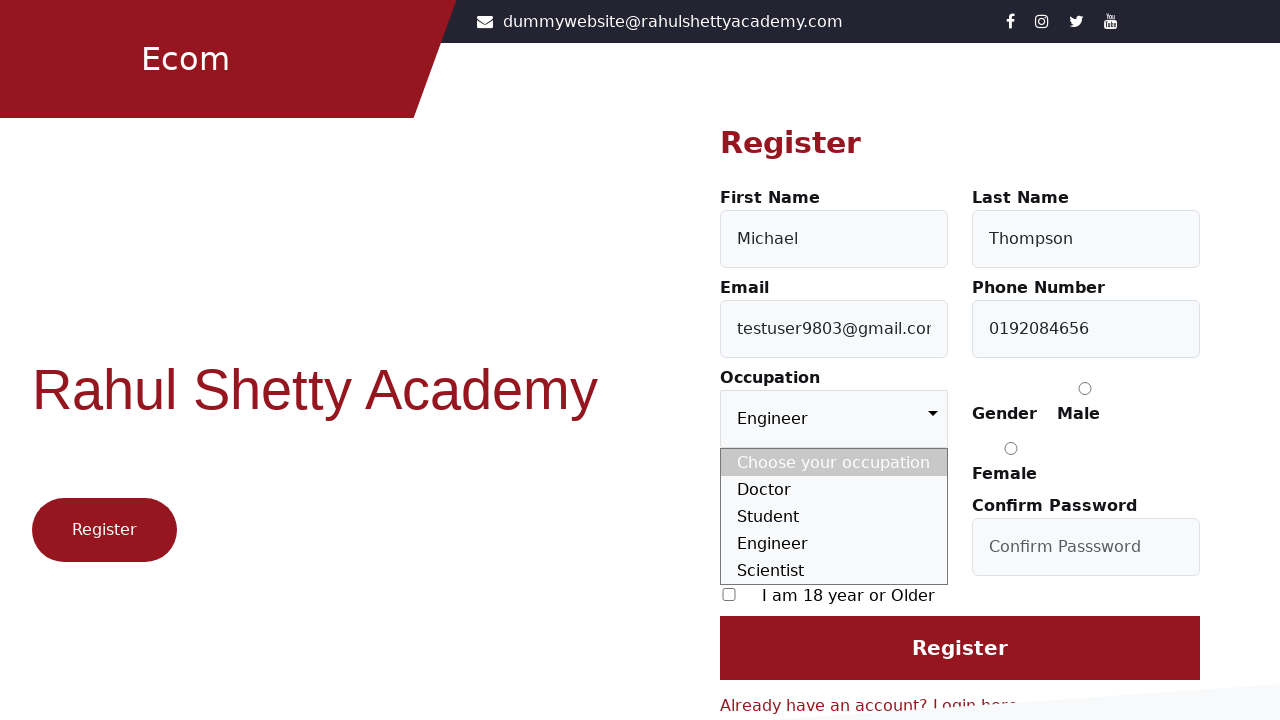

Selected 'Male' gender option at (1085, 388) on input[value='Male']
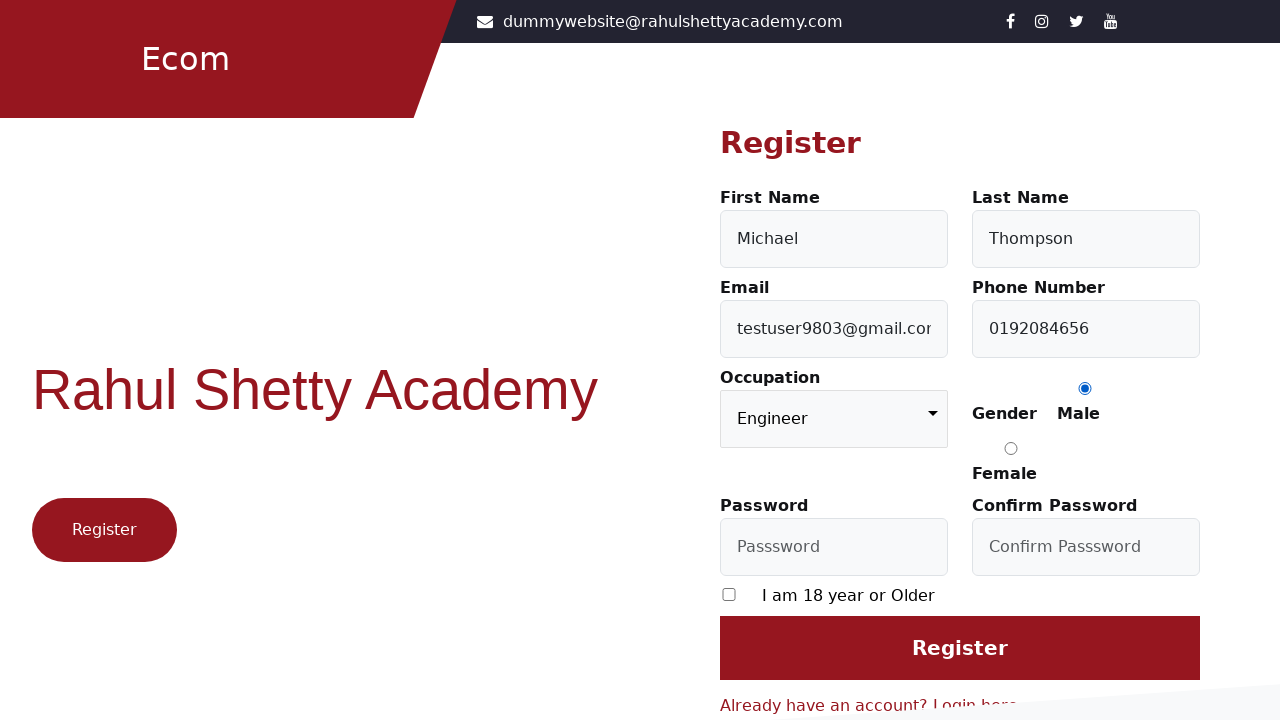

Filled password field with randomly generated password on #userPassword
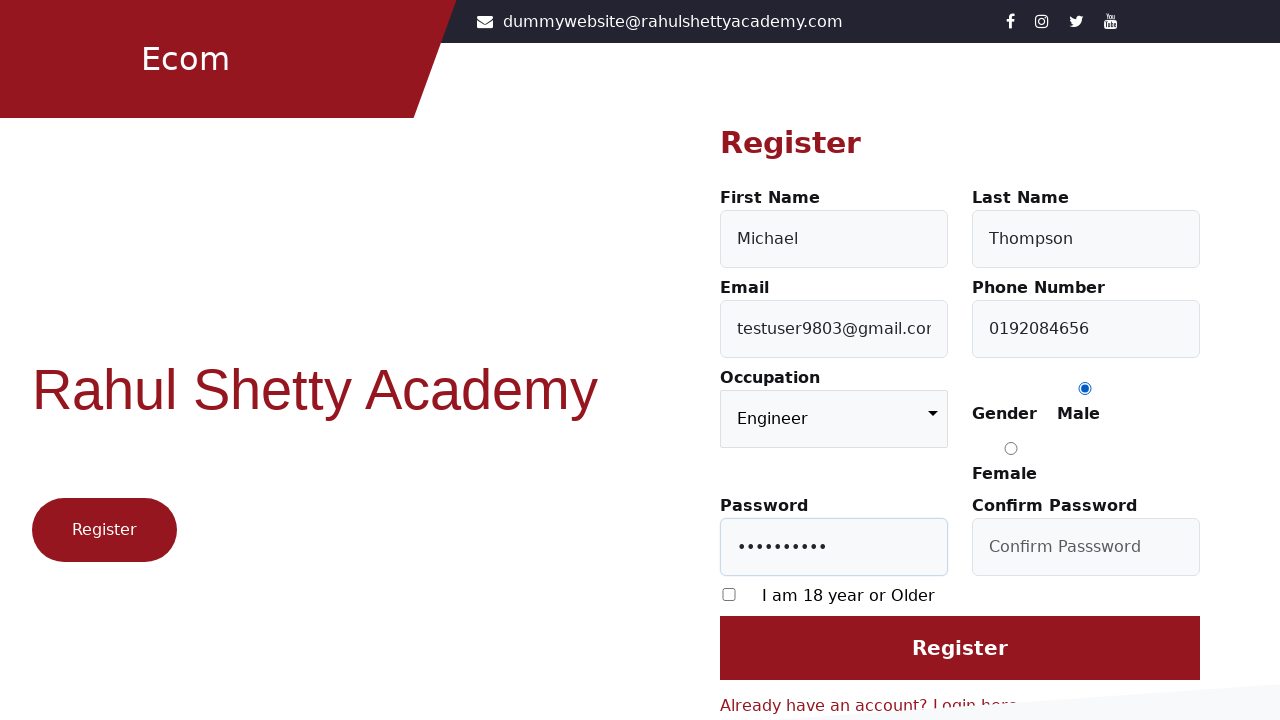

Filled confirm password field with same password on #confirmPassword
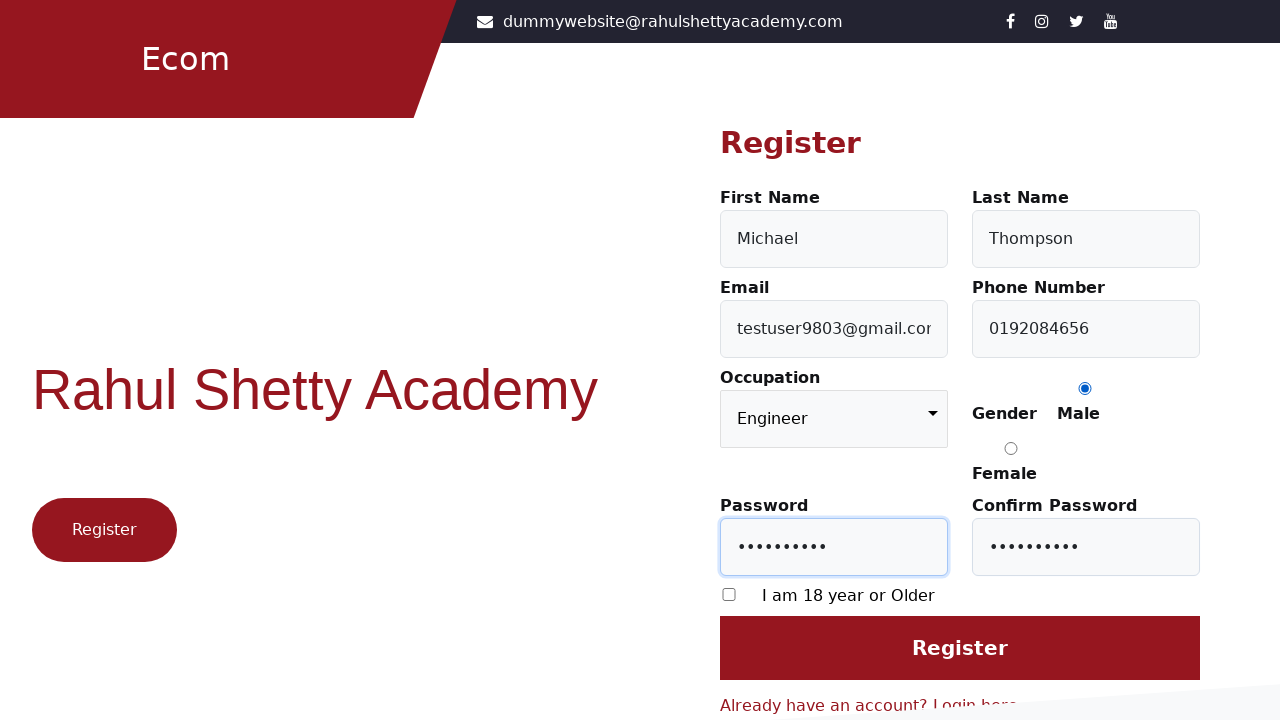

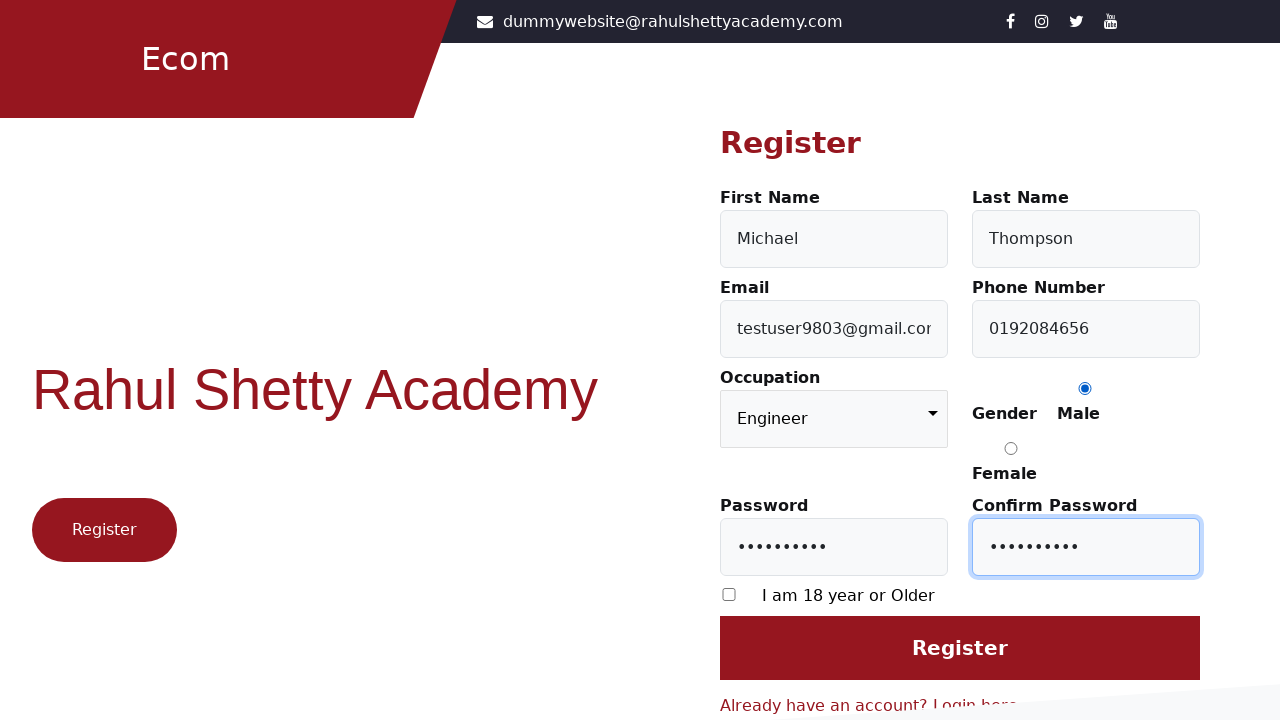